Tests accepting a JavaScript confirmation alert by clicking the JS Confirm button and accepting it

Starting URL: https://the-internet.herokuapp.com/javascript_alerts

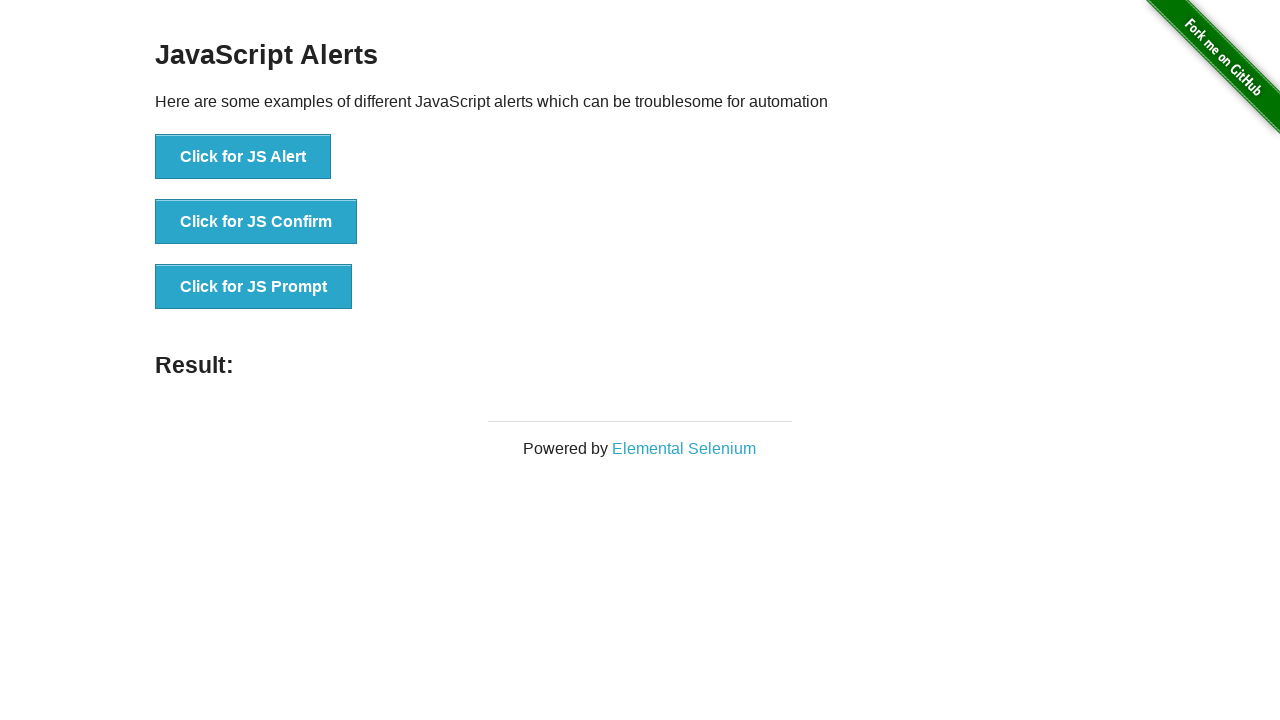

Set up dialog handler to accept confirmation alerts
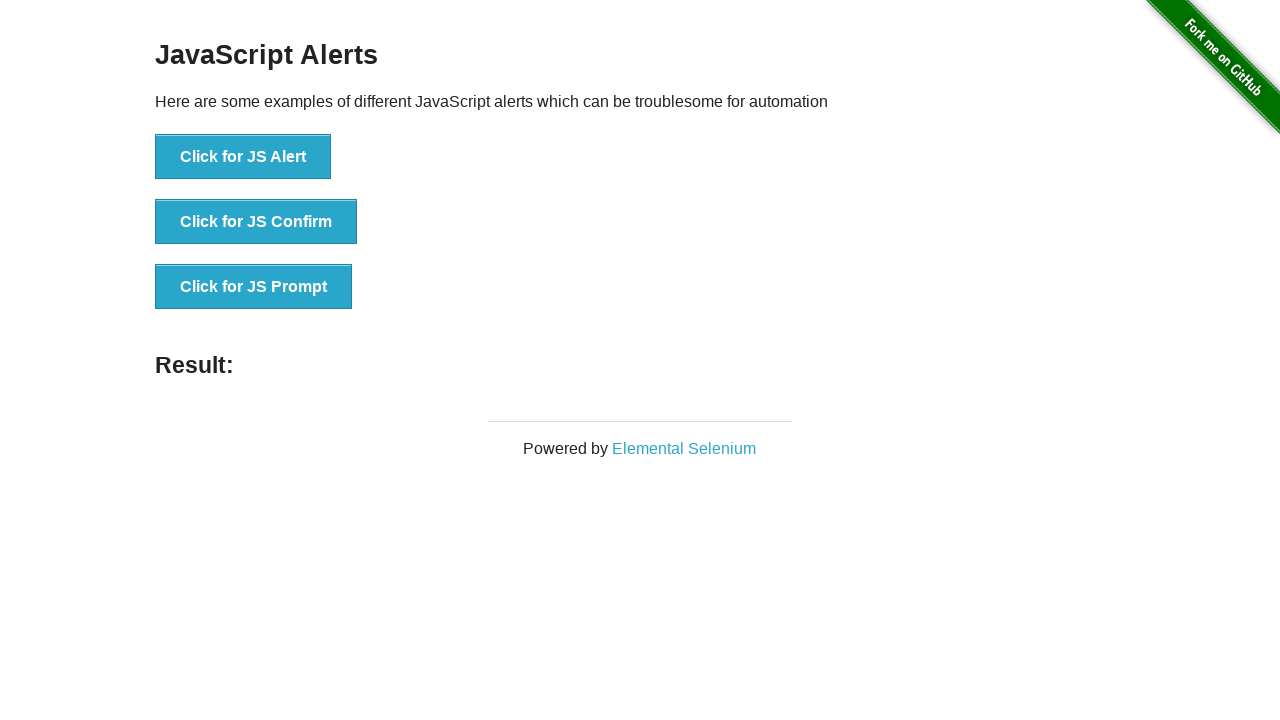

Clicked the JS Confirm button at (256, 222) on button[onclick='jsConfirm()']
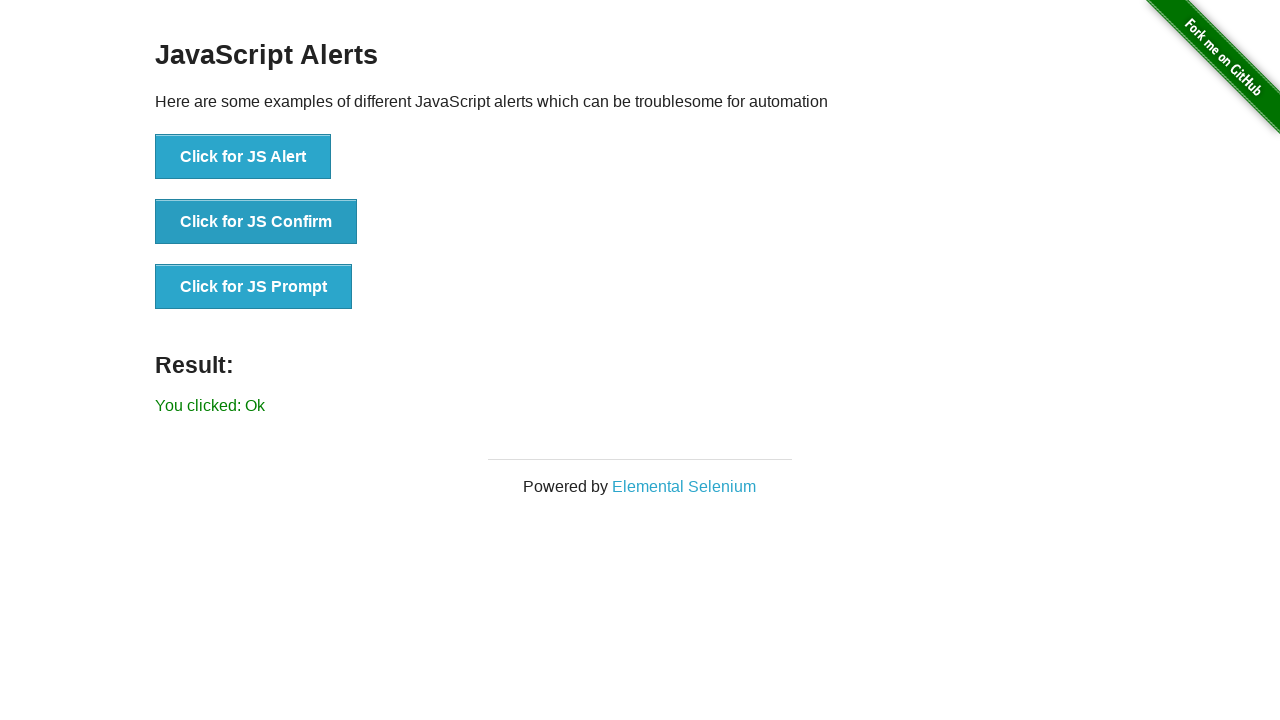

Confirmation alert was accepted and result message appeared
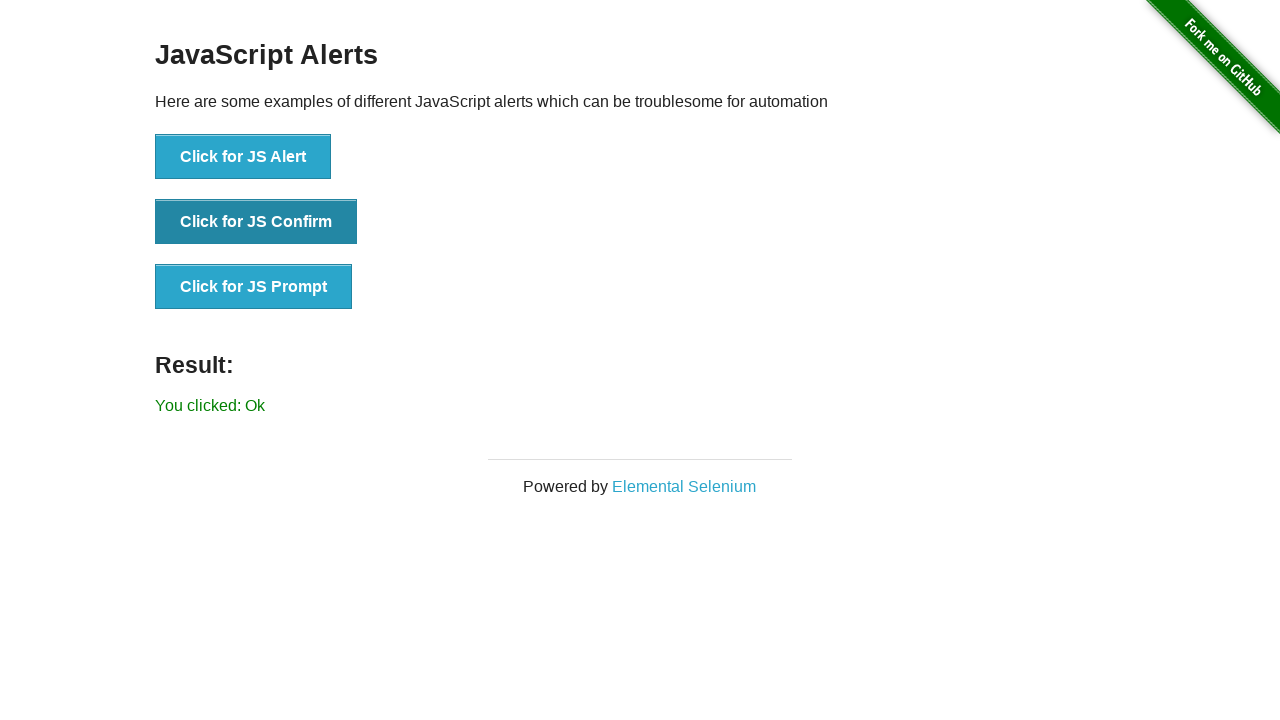

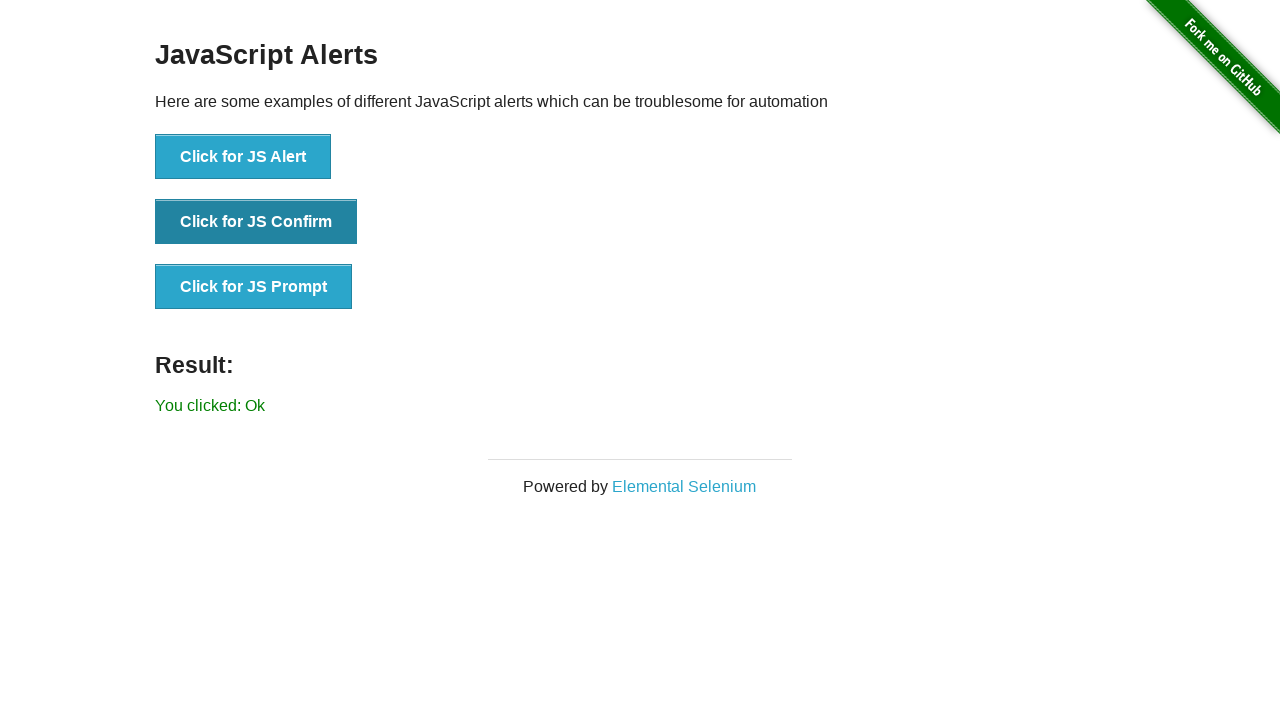